Tests JavaScript alert/prompt handling by clicking to trigger a prompt alert, entering text into the prompt, accepting it, and verifying the entered text appears on the page.

Starting URL: http://demo.automationtesting.in/Alerts.html

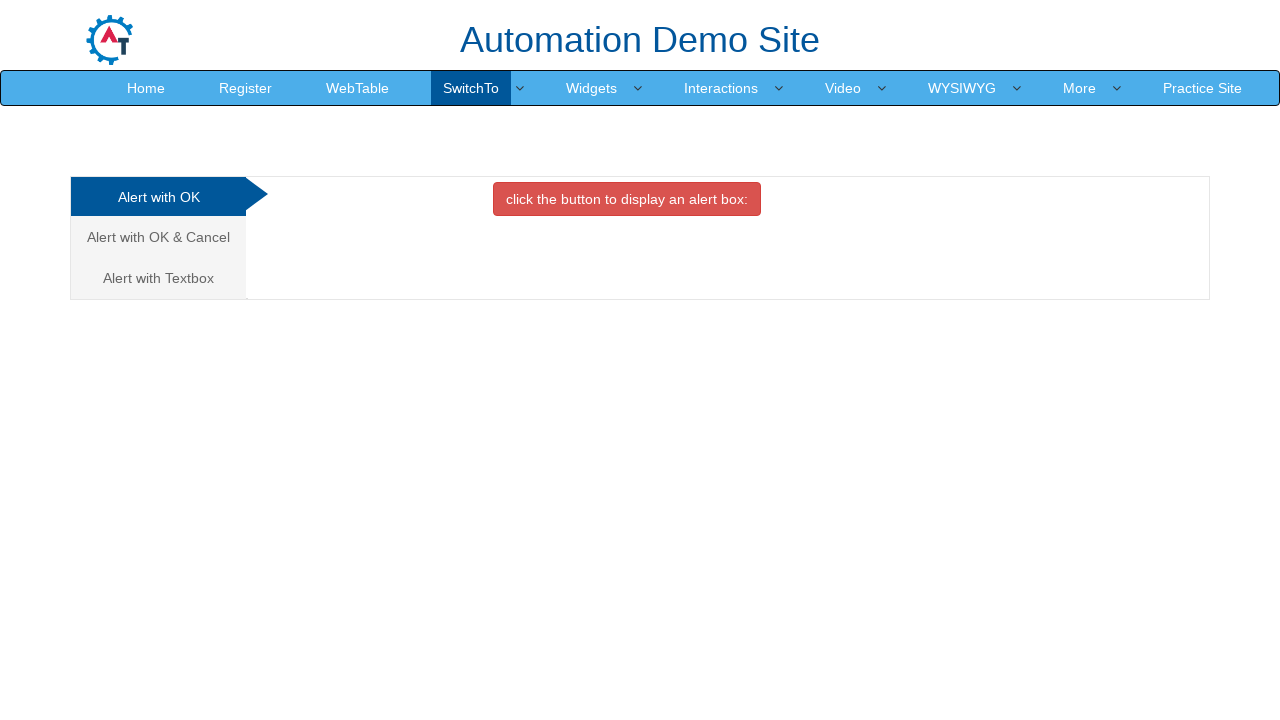

Clicked 'Alert with Textbox' tab at (158, 278) on xpath=//a[text()='Alert with Textbox ']
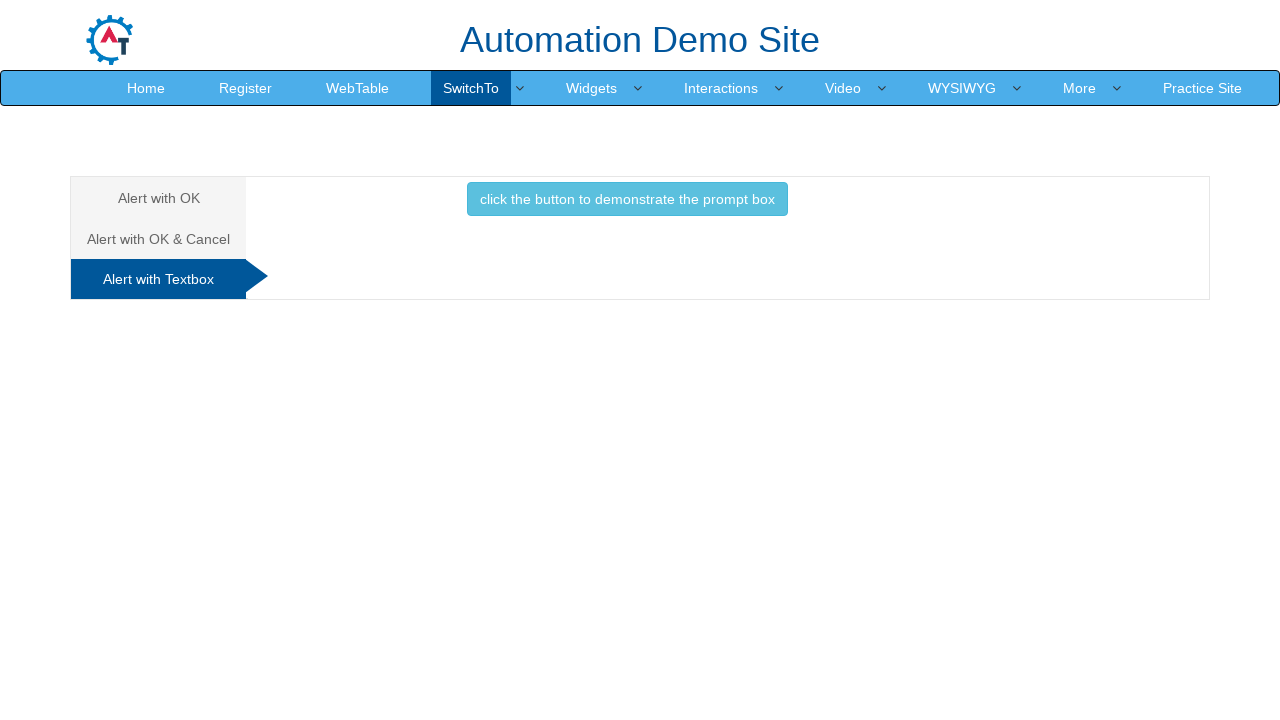

Waited for tab content to load
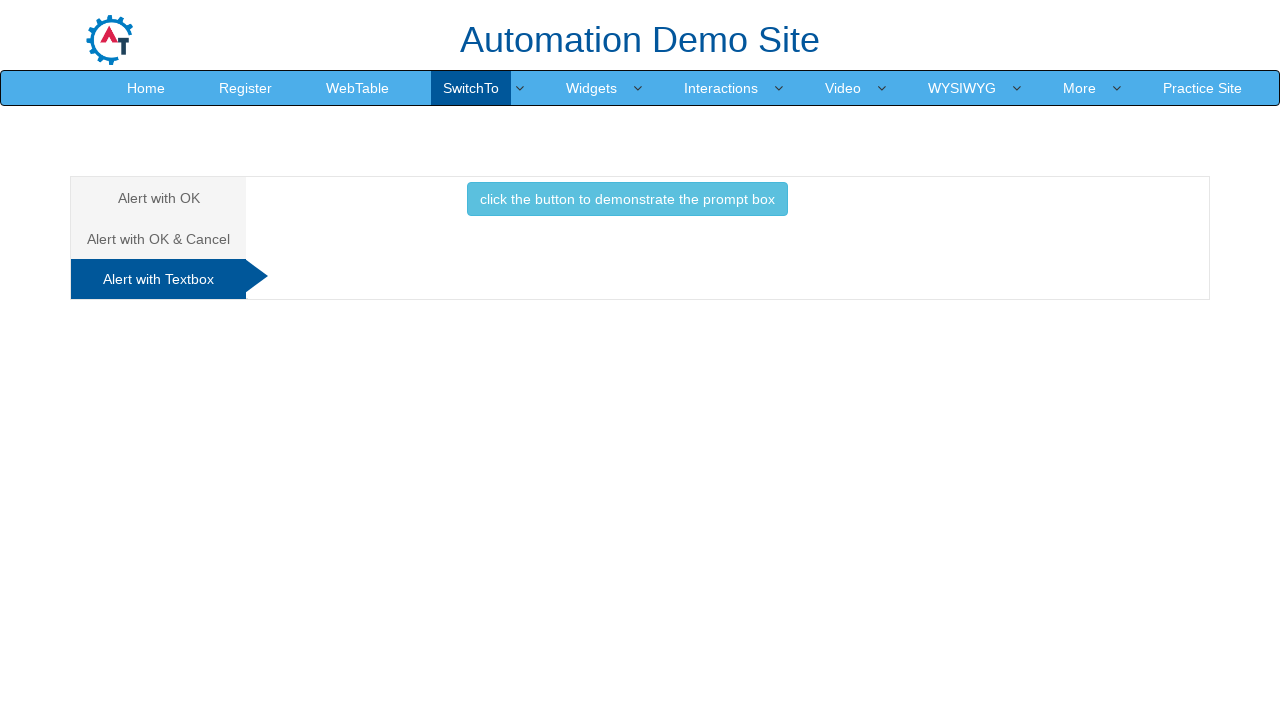

Clicked button to trigger prompt alert at (627, 199) on button[onclick='promptbox()']
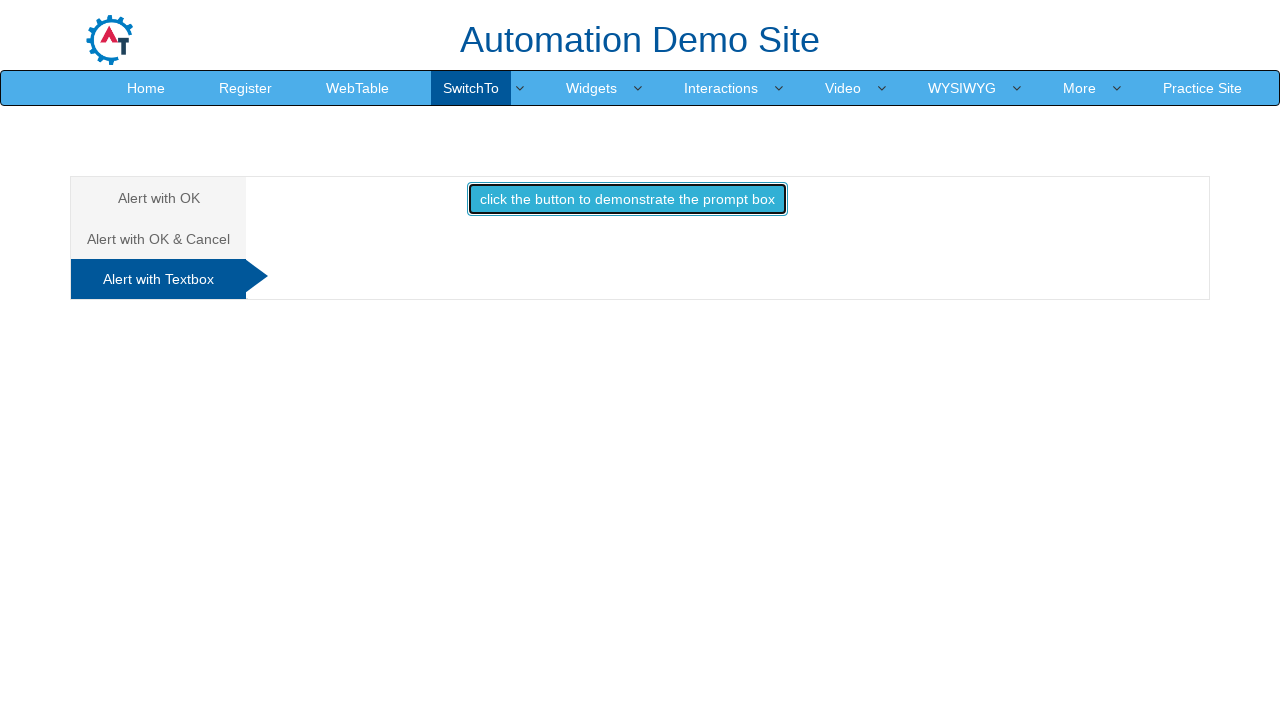

Set up dialog handler to accept prompt with 'Selenium'
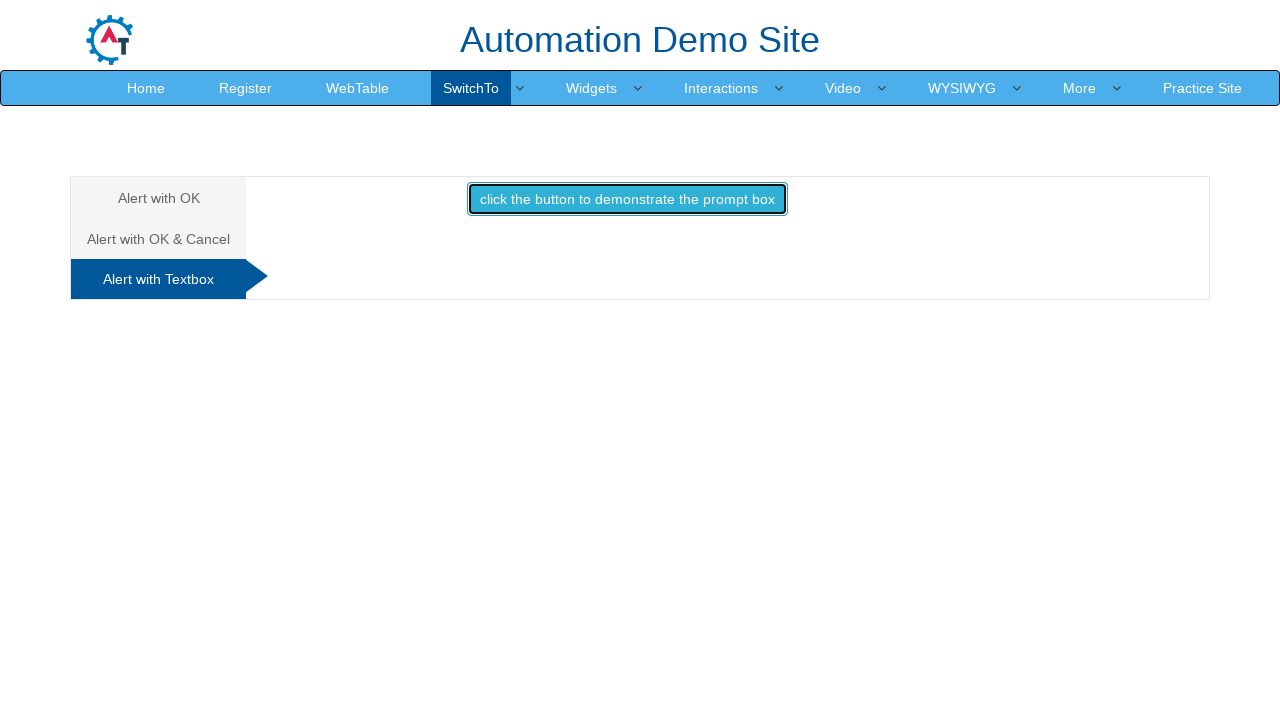

Re-clicked button to trigger prompt alert with handler active at (627, 199) on button[onclick='promptbox()']
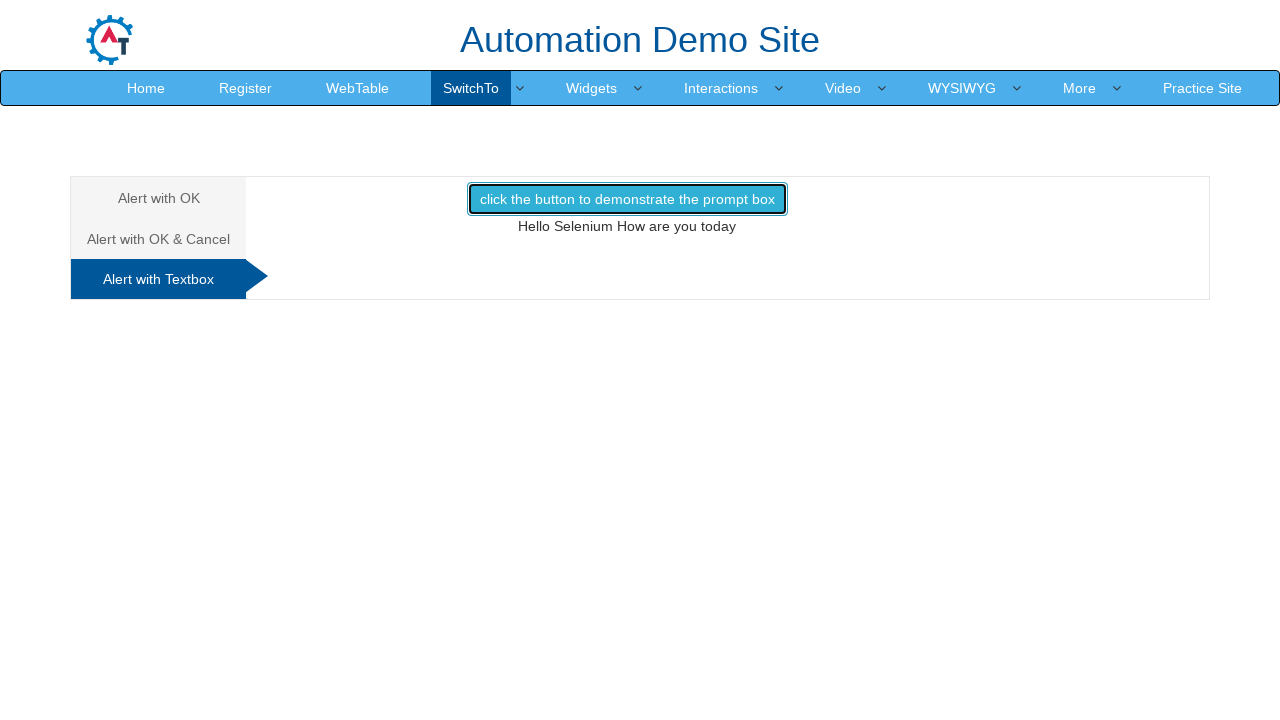

Waited for dialog to be handled and page to update
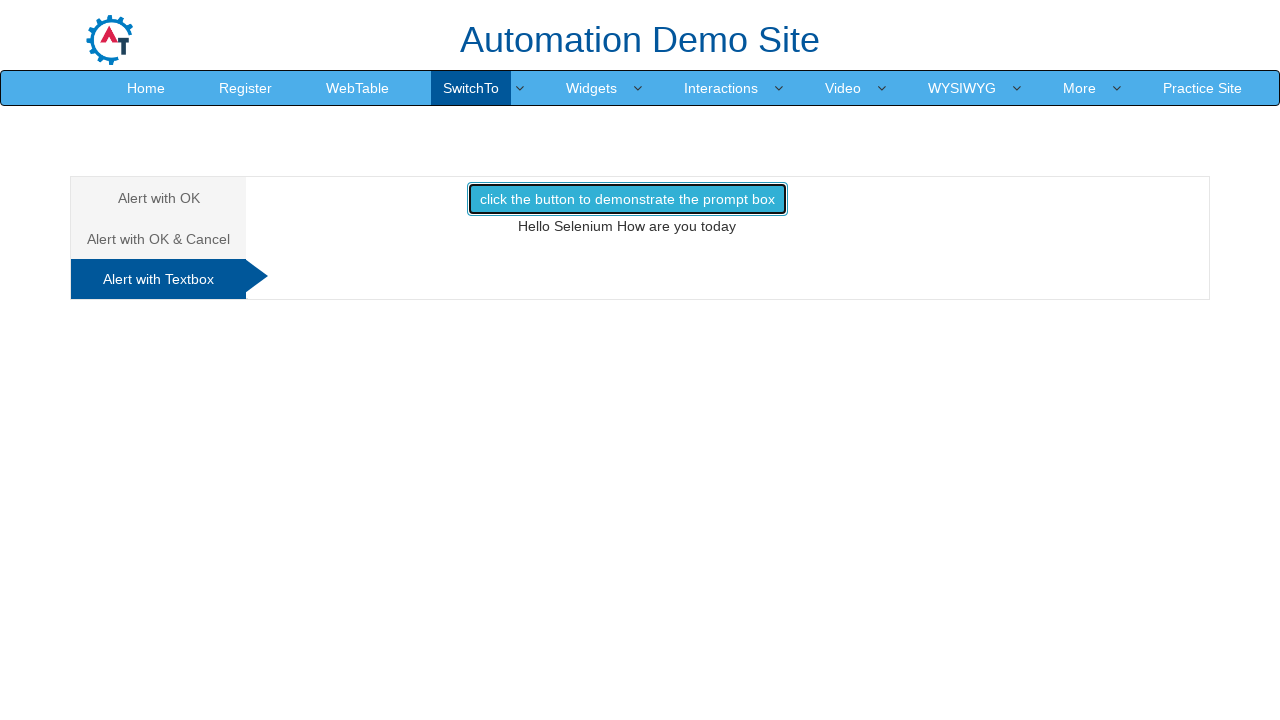

Result element 'p#demo1' loaded
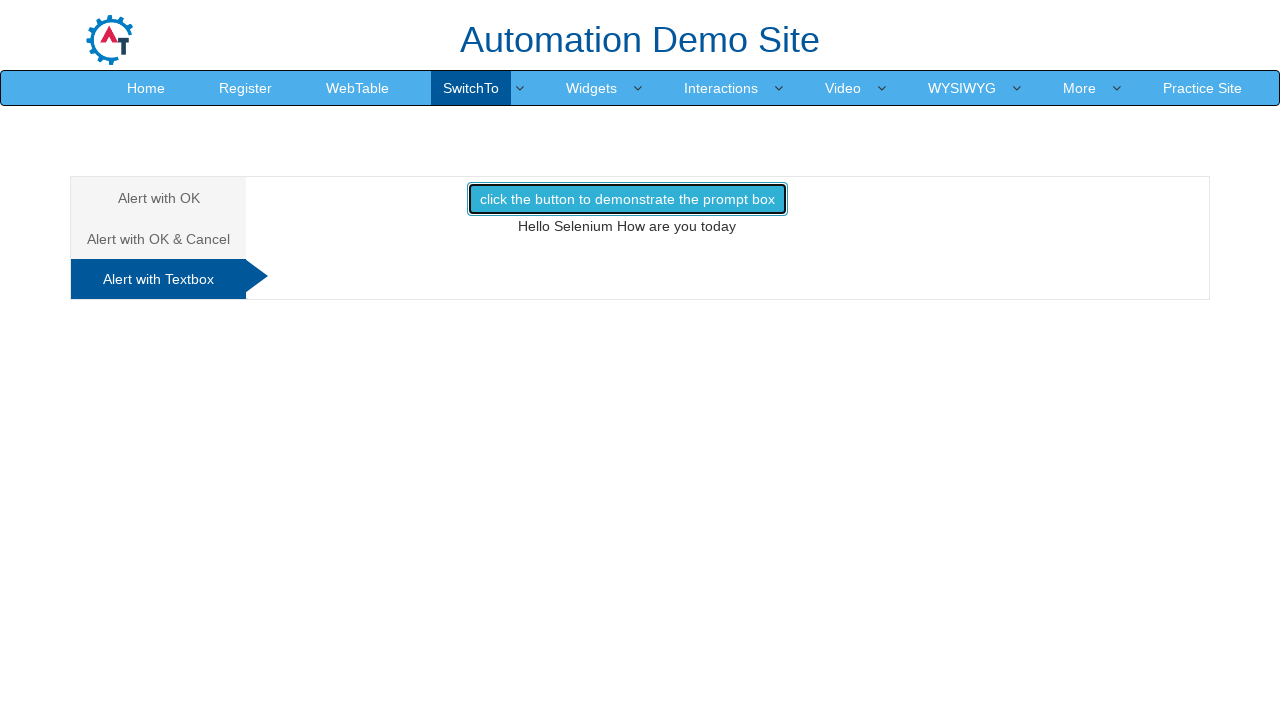

Retrieved result text: 'Hello Selenium How are you today'
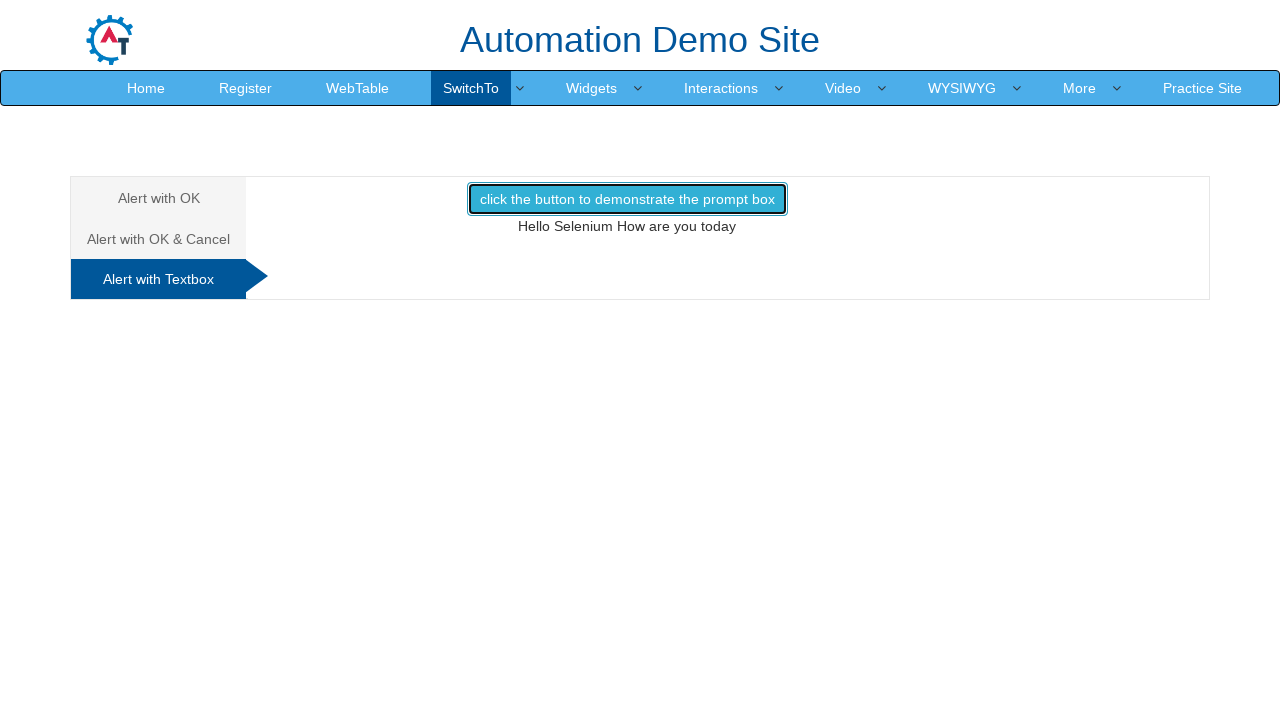

Verified that 'Selenium' appears in the result
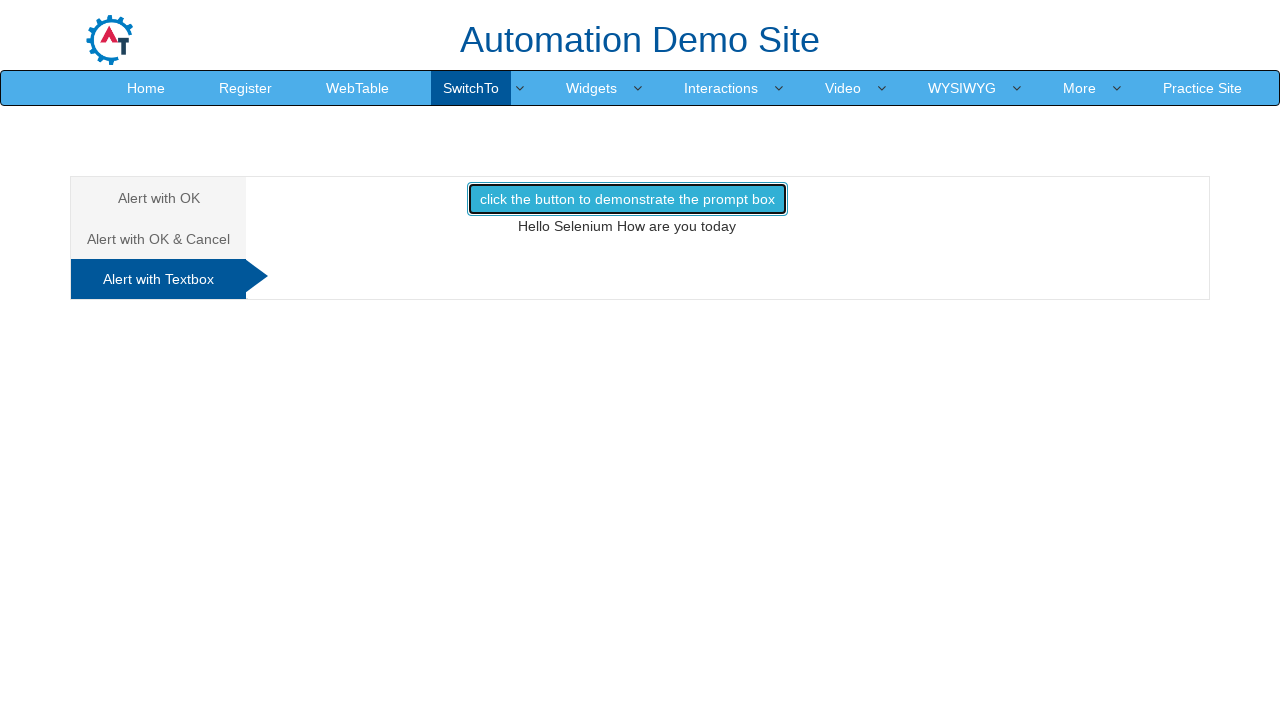

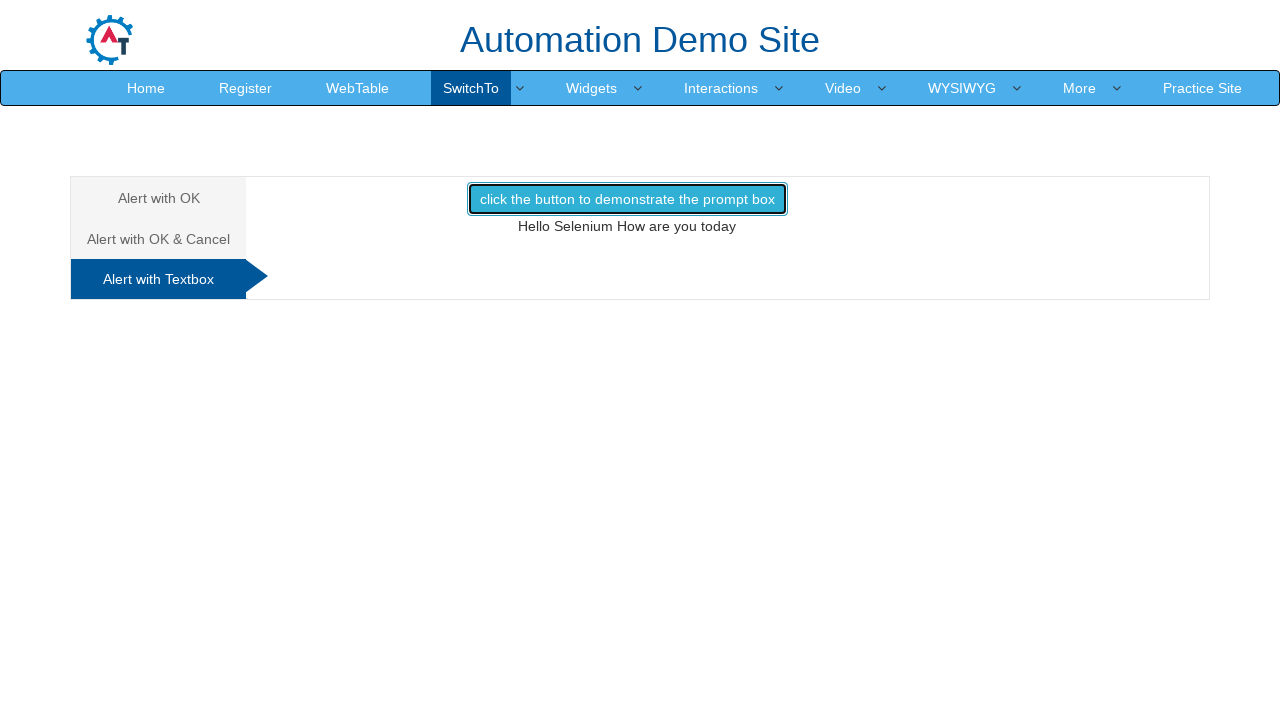